Tests double-click functionality on W3Schools demo page by entering text in a field, double-clicking a copy button, and verifying the text is copied to another field

Starting URL: https://www.w3schools.com/tags/tryit.asp?filename=tryhtml5_ev_ondblclick3

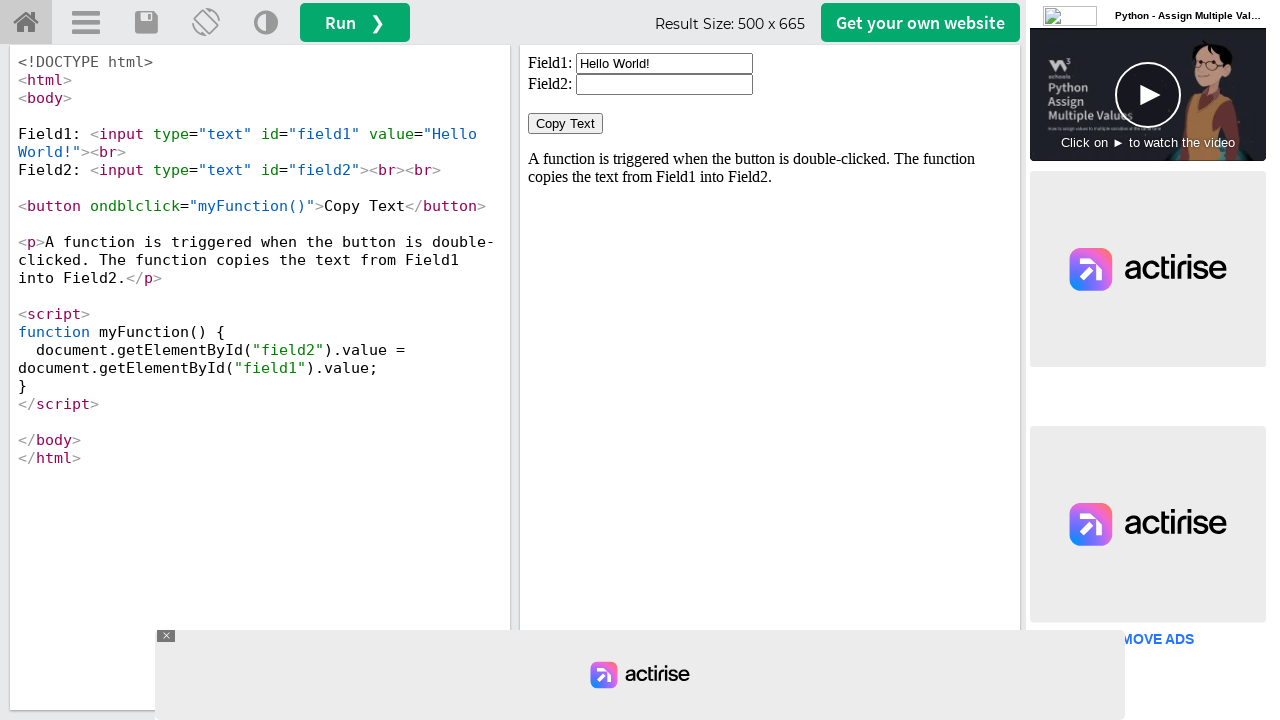

Waited for iframe body to load
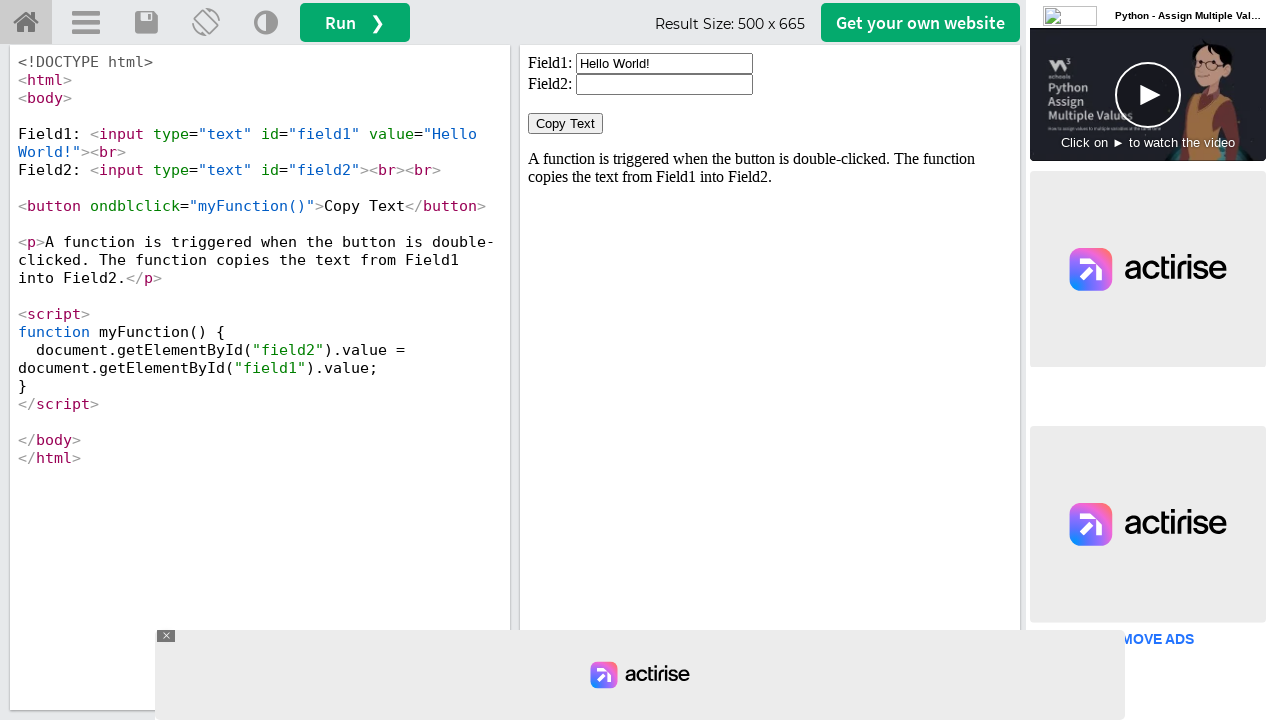

Located iframe element
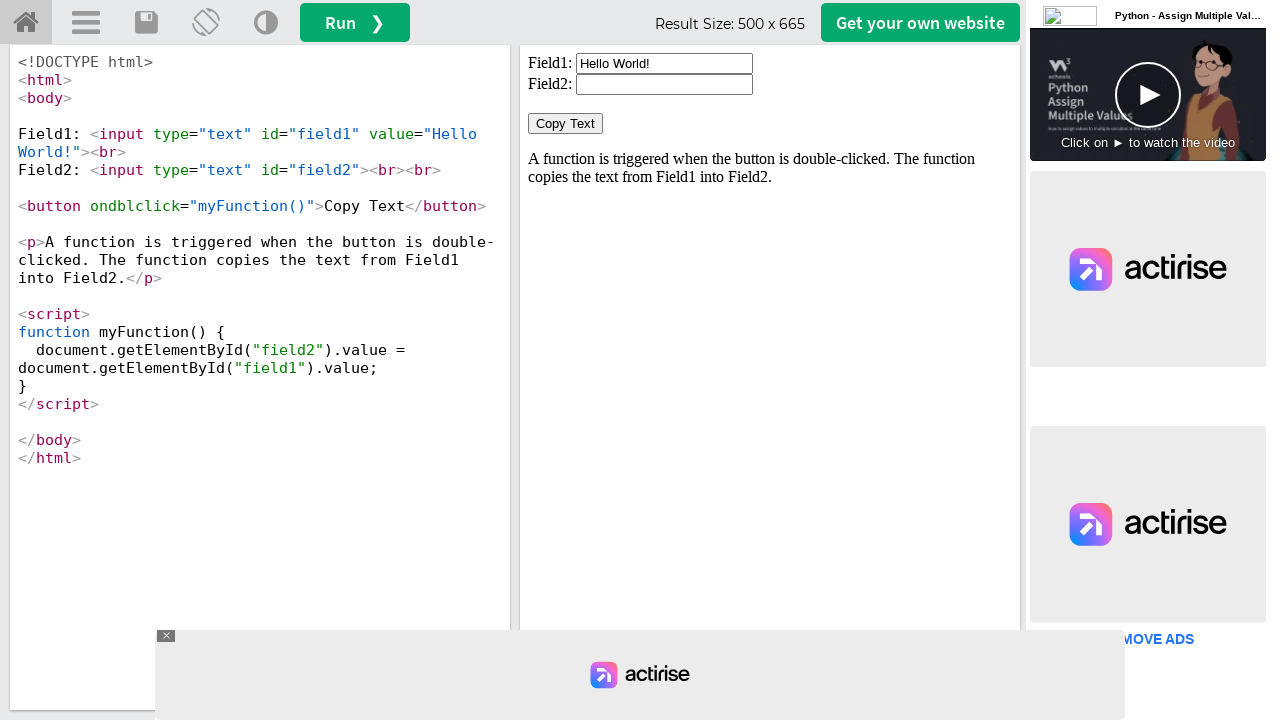

Cleared field1 input on #iframeResult >> internal:control=enter-frame >> input#field1
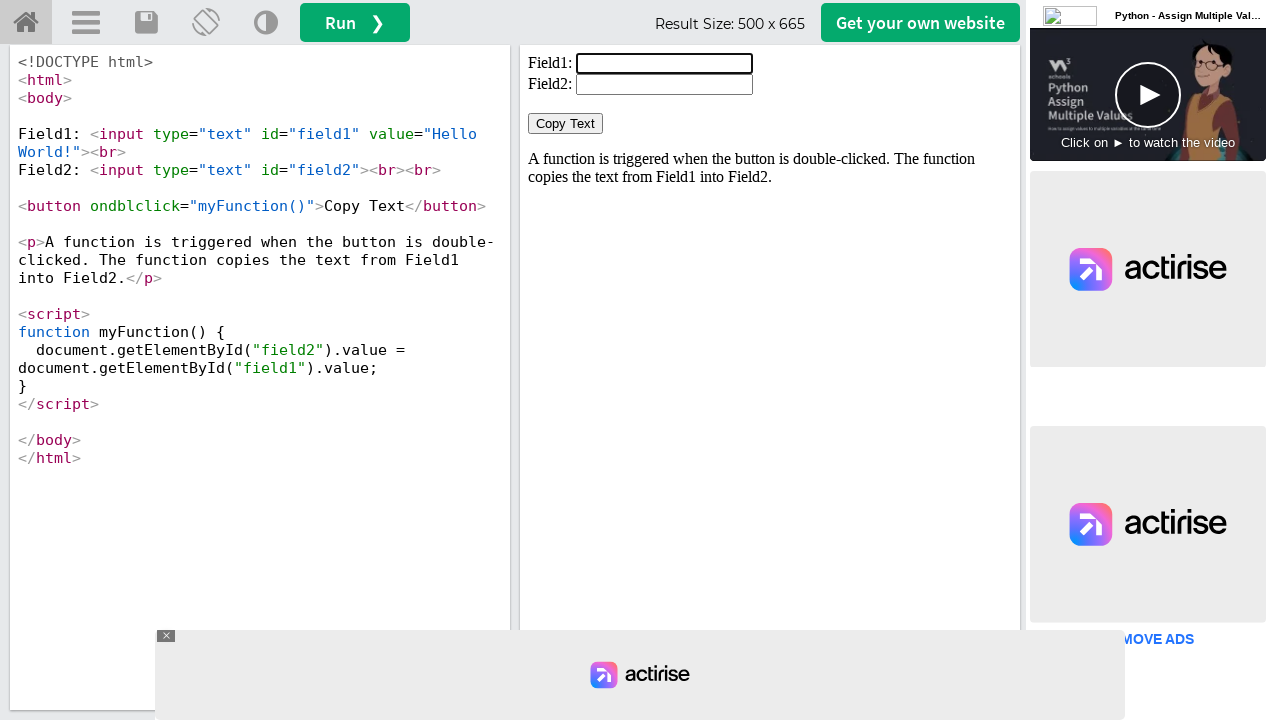

Filled field1 with text 'WELCOME' on #iframeResult >> internal:control=enter-frame >> input#field1
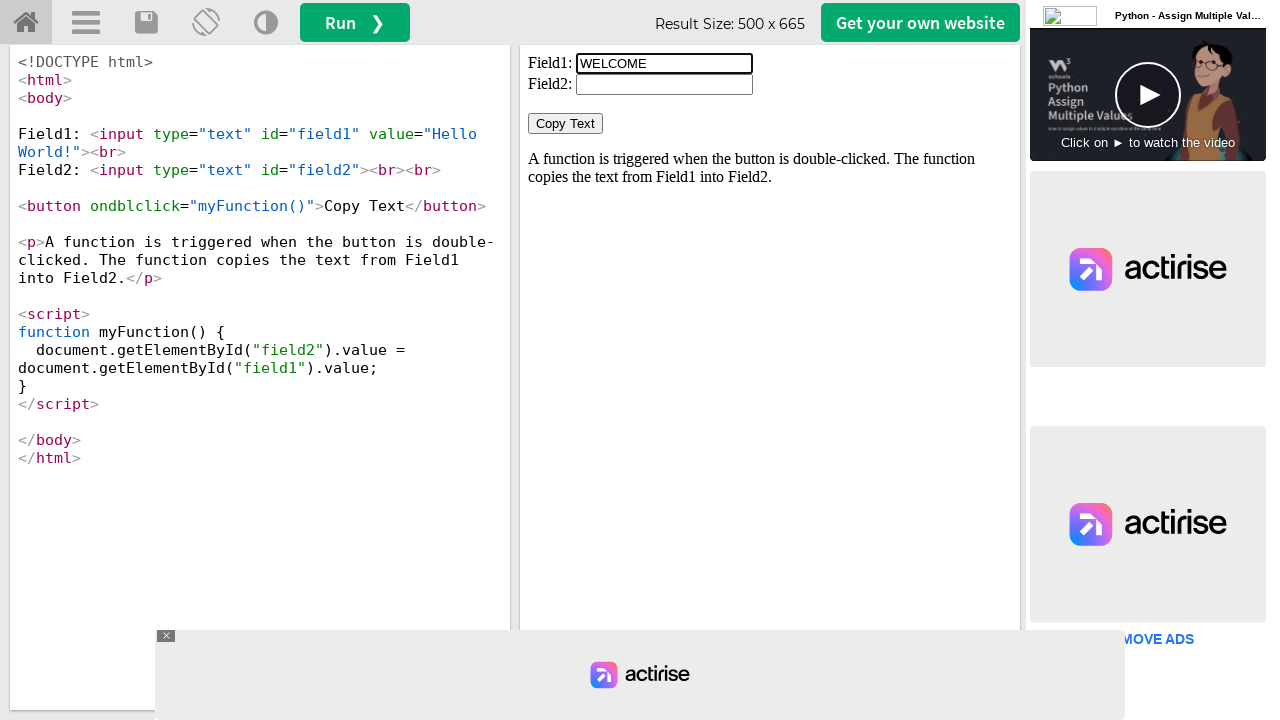

Double-clicked the 'Copy Text' button at (566, 124) on #iframeResult >> internal:control=enter-frame >> button >> internal:has-text="Co
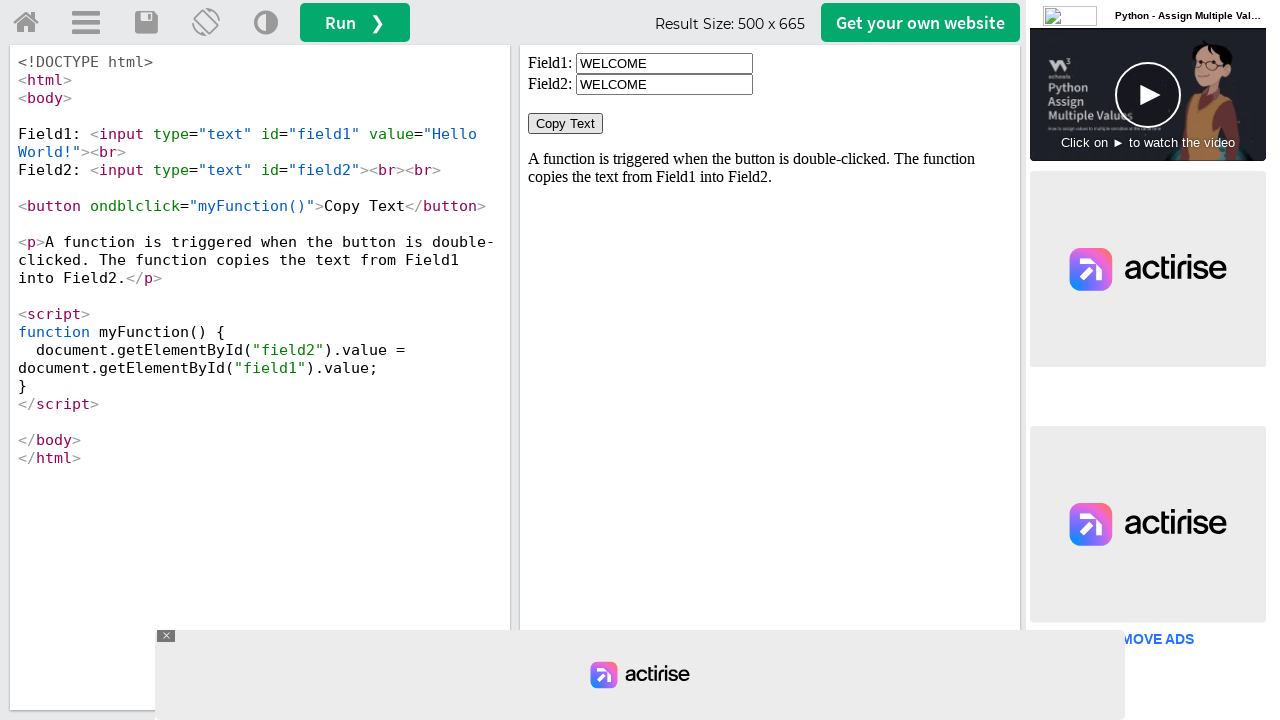

Verified text was copied to field2
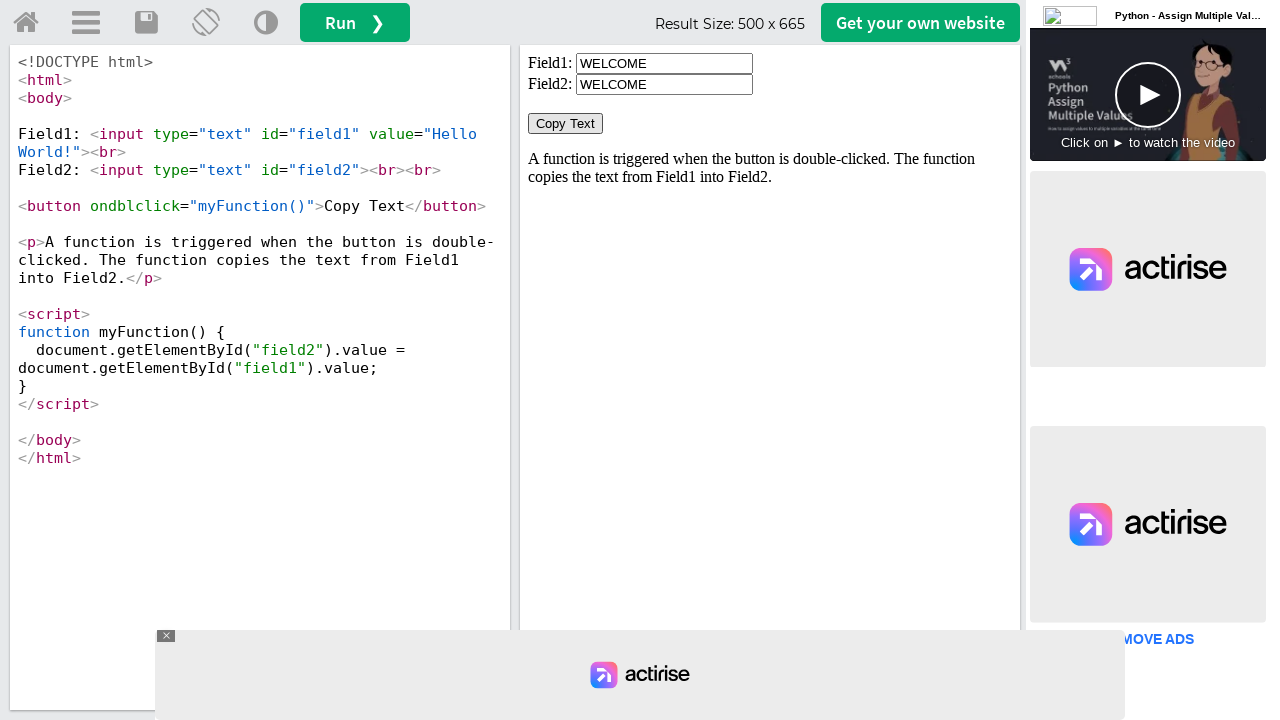

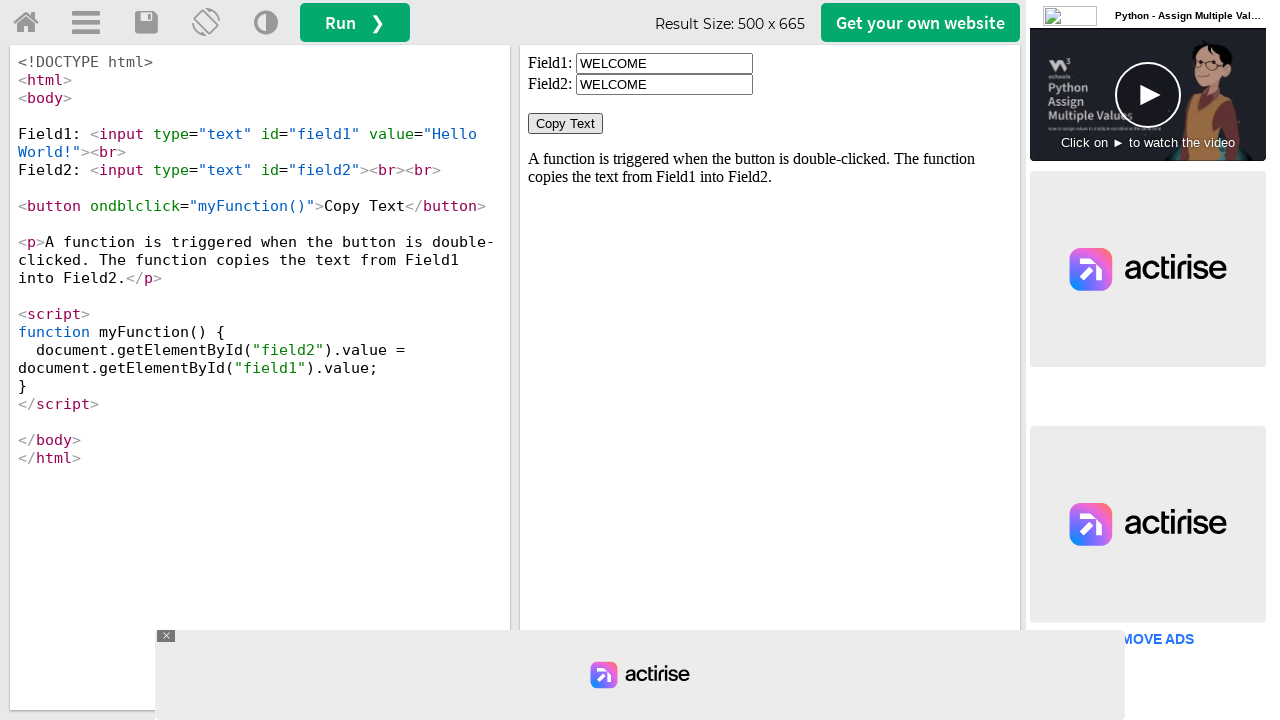